Tests checkbox functionality by clicking on a checkbox element on the Formy practice website

Starting URL: https://formy-project.herokuapp.com/checkbox

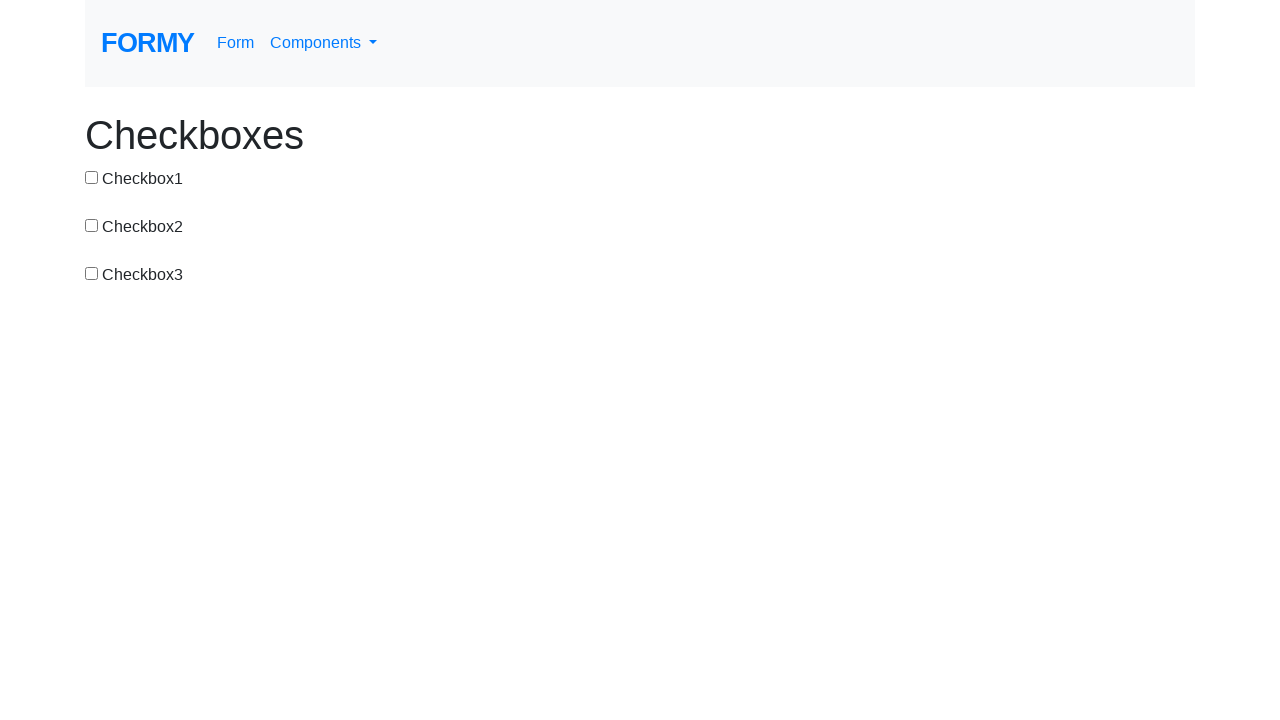

Navigated to Formy checkbox practice website
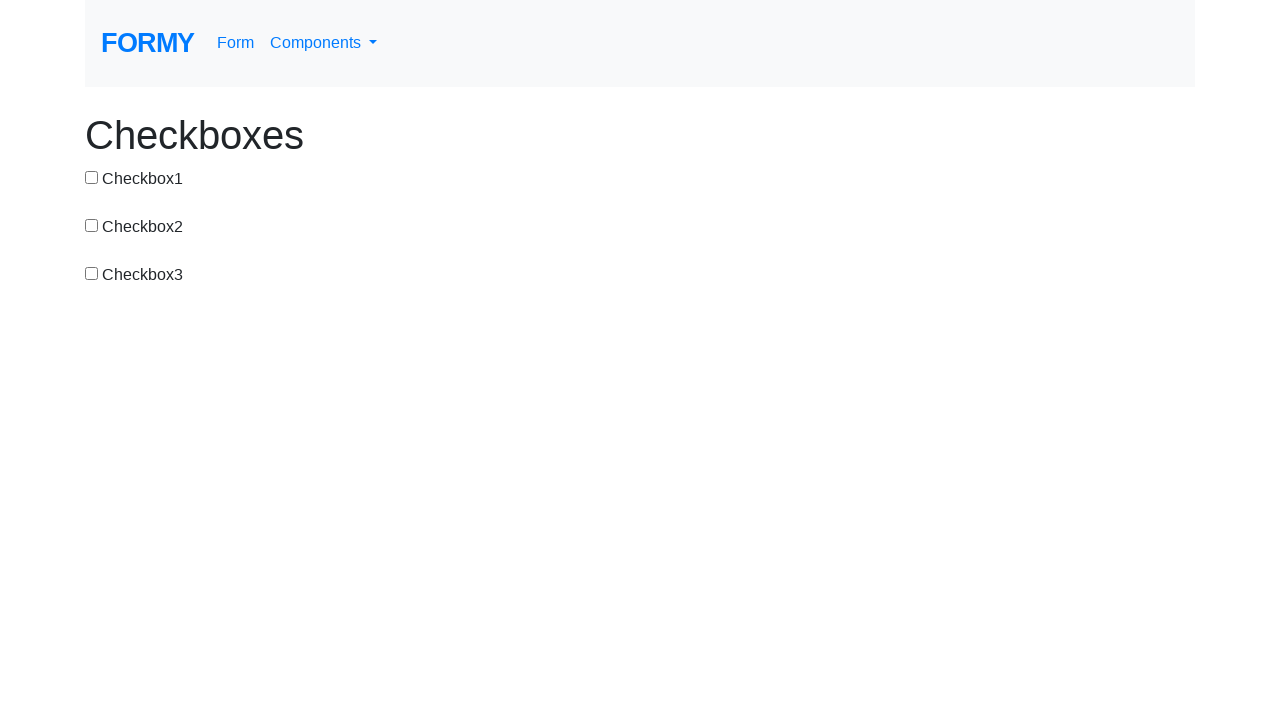

Clicked on checkbox element with ID 'checkbox-1' at (92, 177) on #checkbox-1
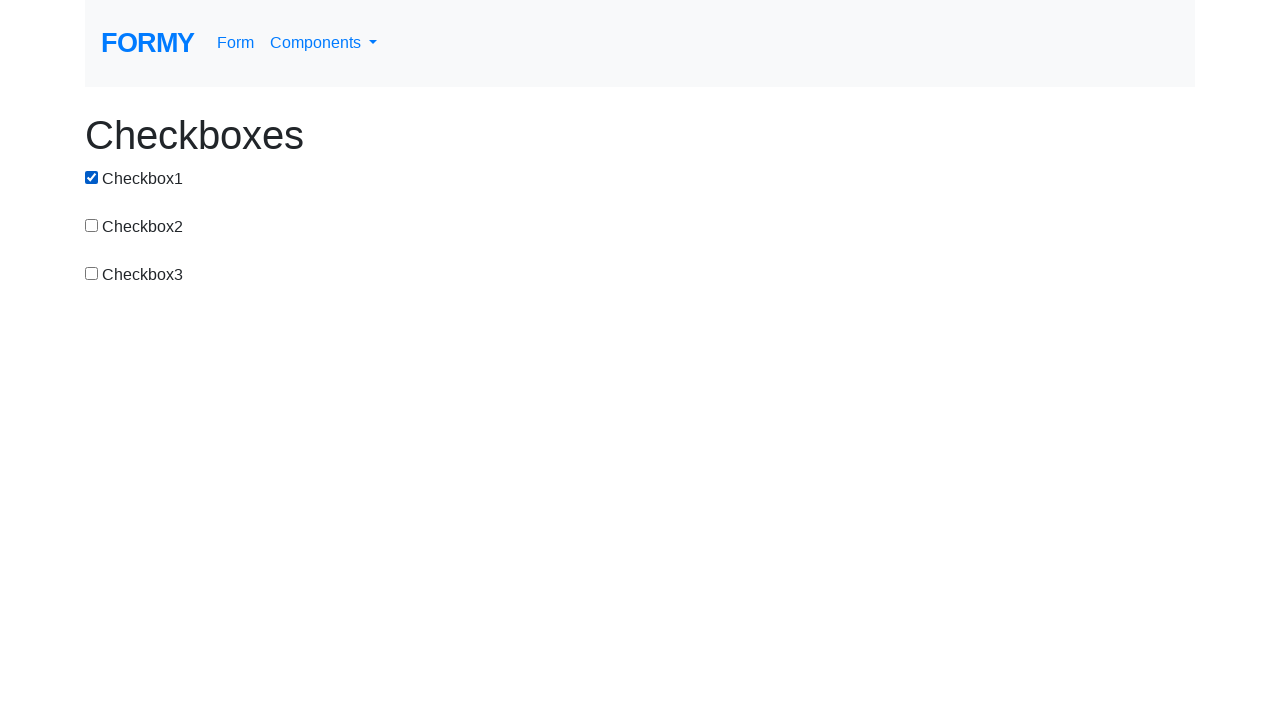

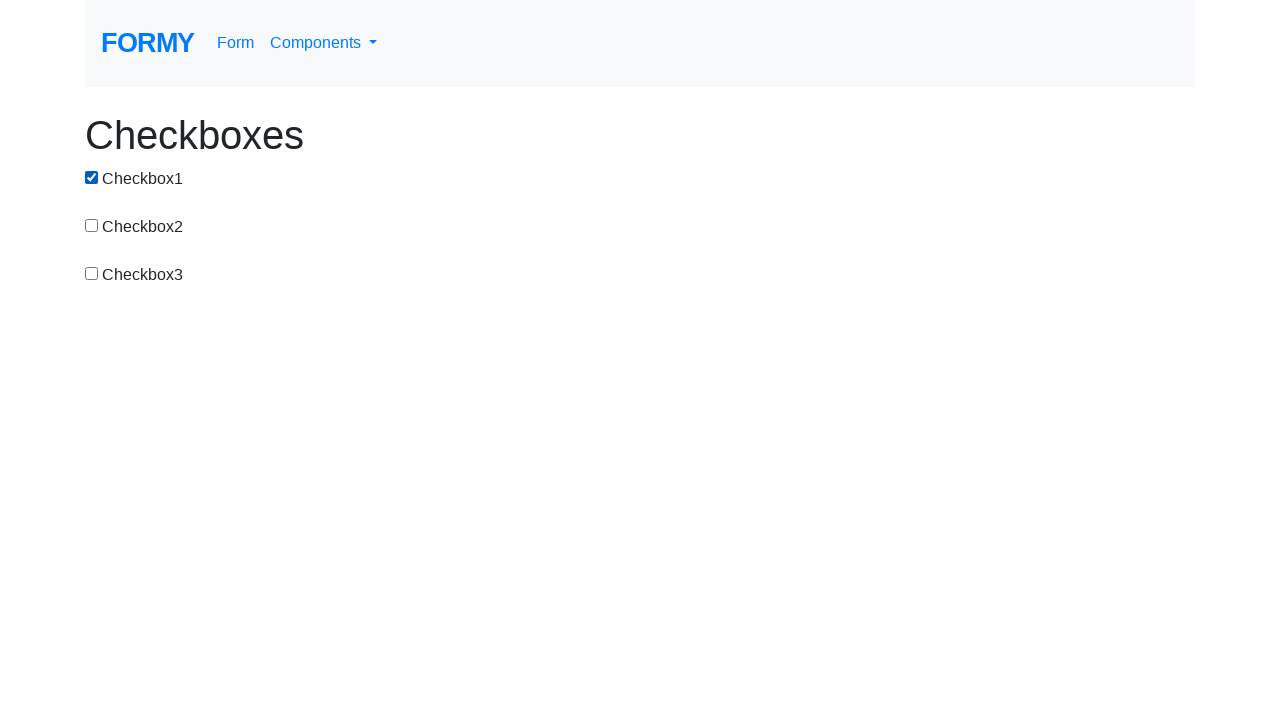